Tests file upload functionality on DemoQA website by selecting a file through the file input element

Starting URL: https://demoqa.com/upload-download

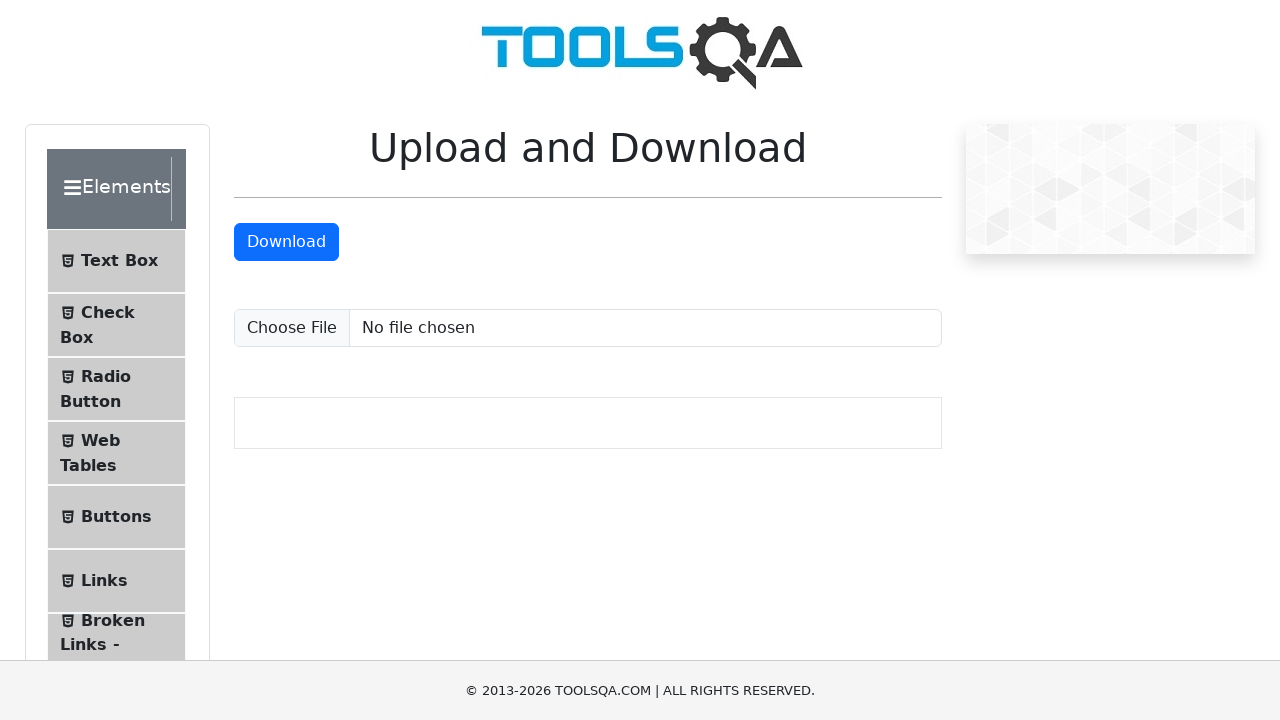

Created temporary test file for upload
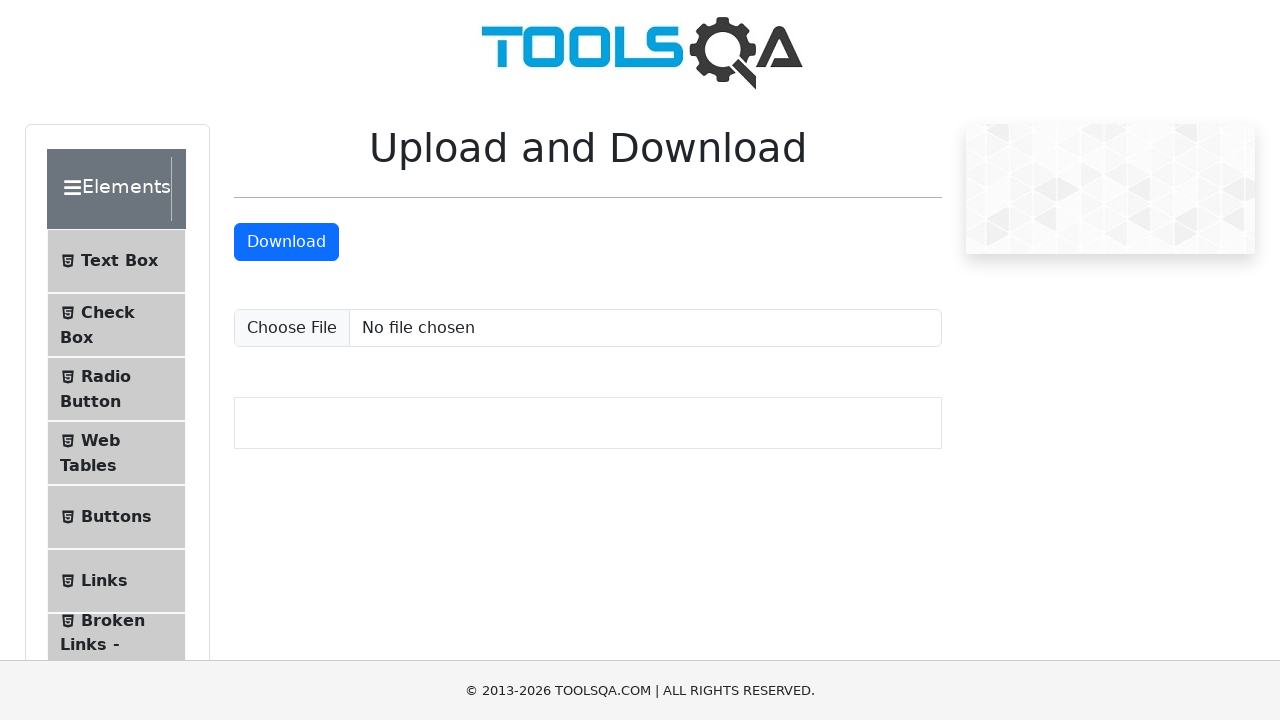

Selected test file through file input element
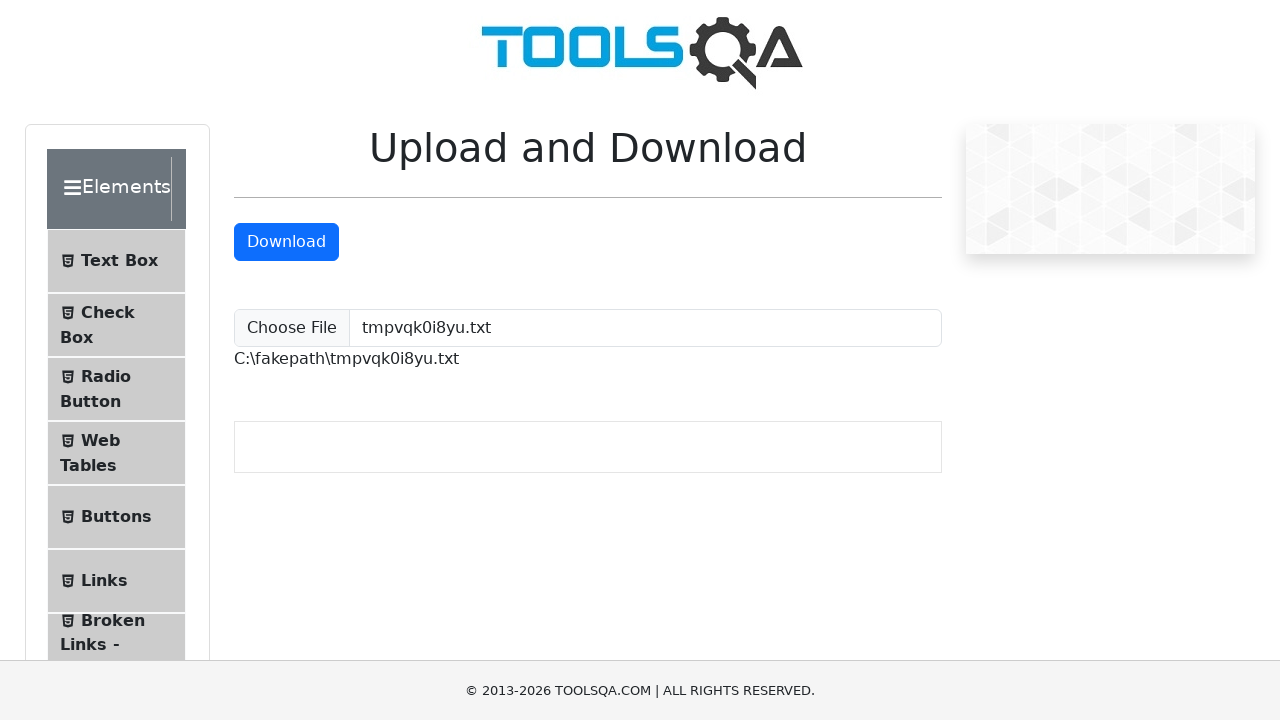

Upload completed and file path confirmation appeared
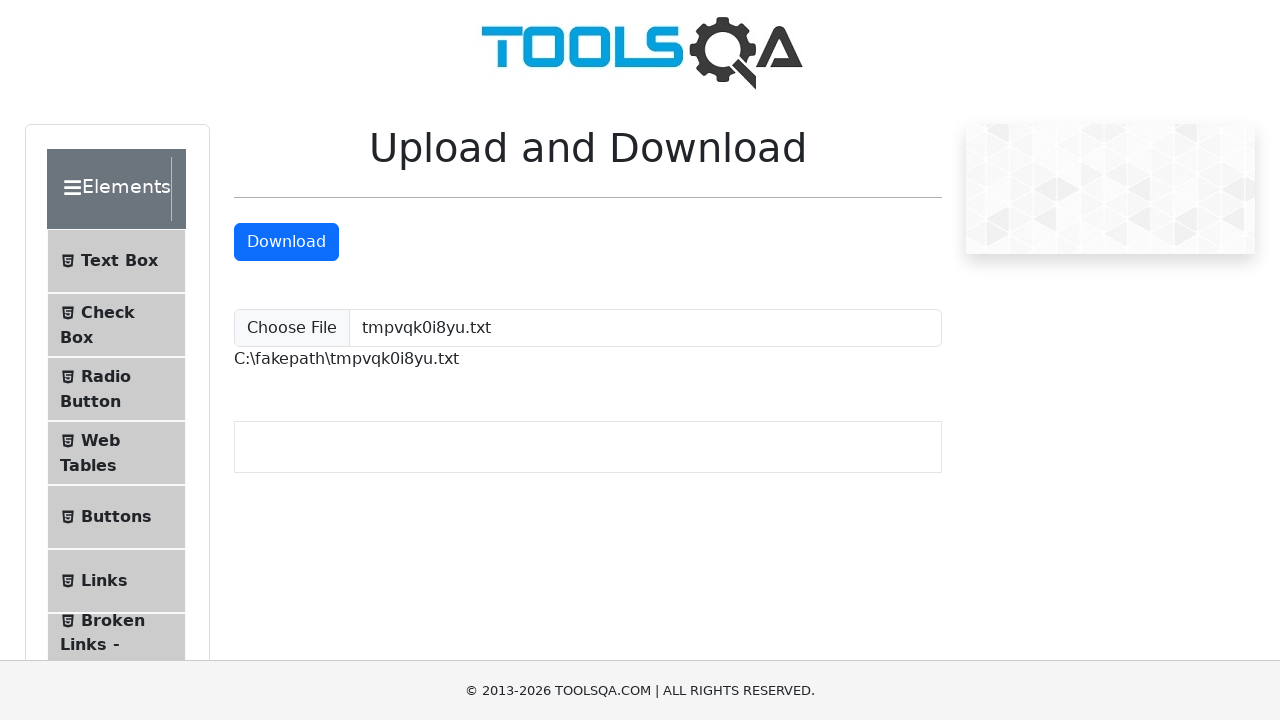

Cleaned up temporary test file
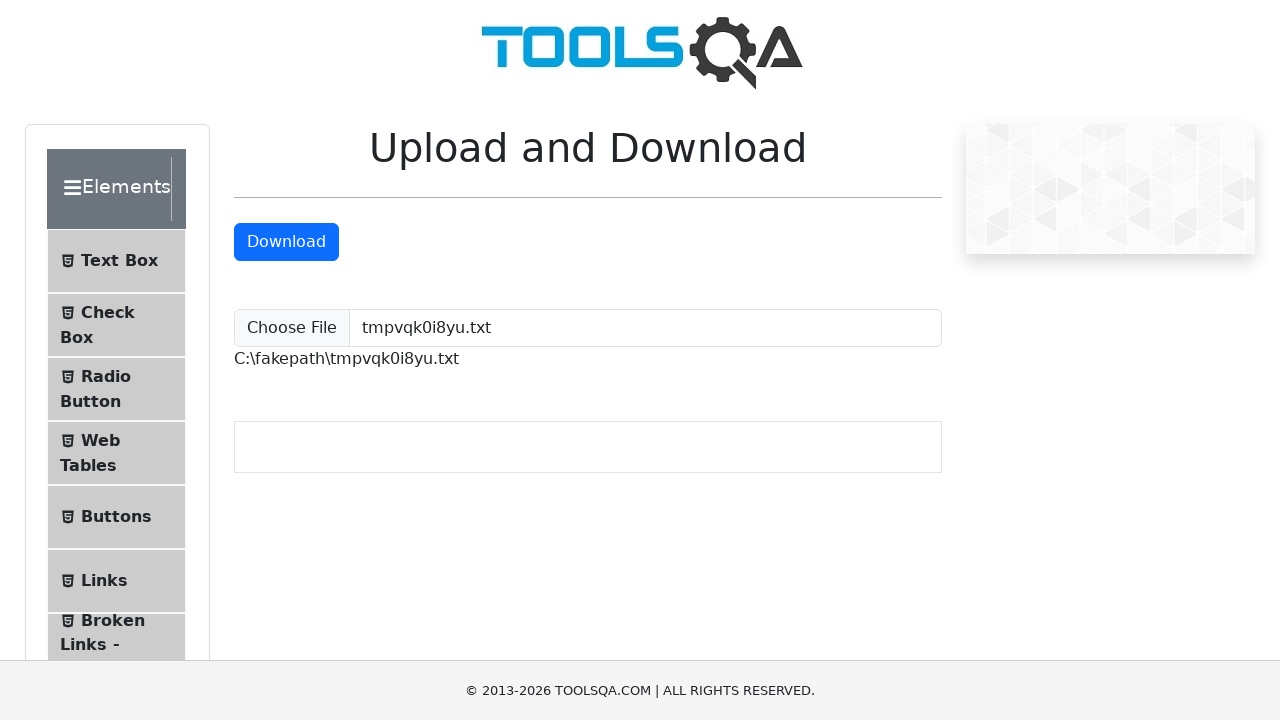

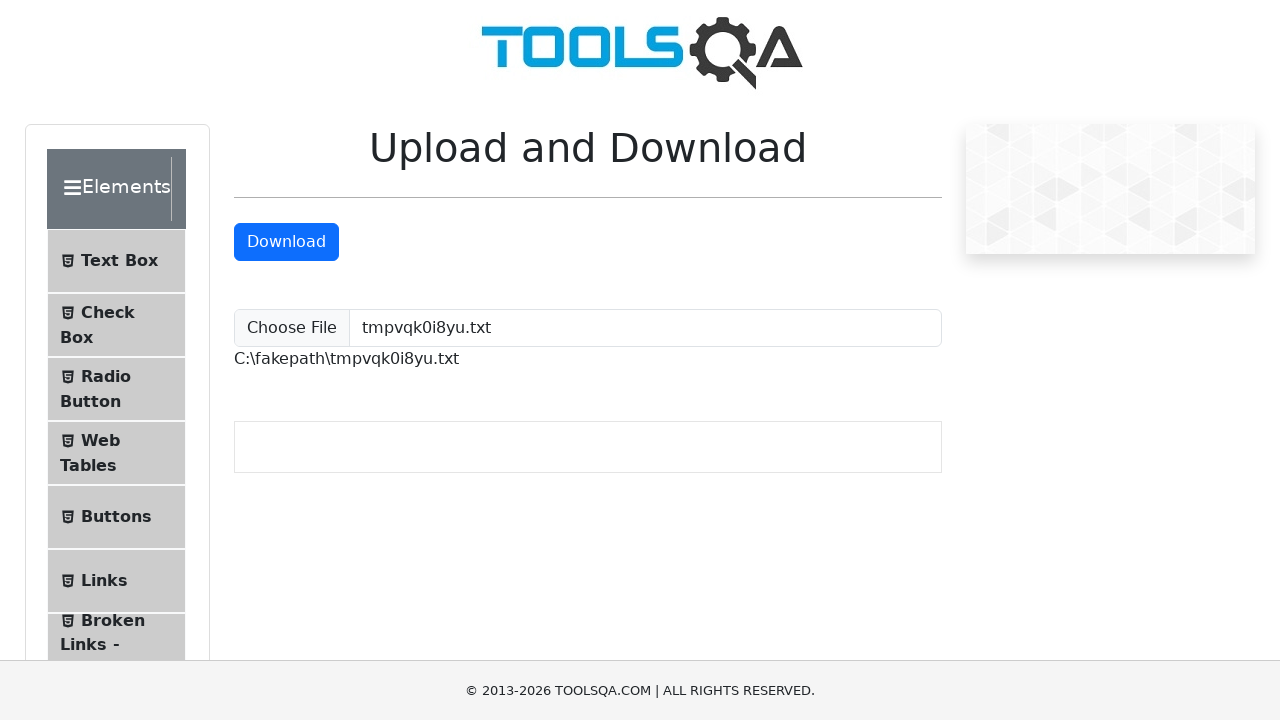